Navigates to OrangeHRM trial page and retrieves options from three dropdown menus (employees, industries, and country) to verify they are populated

Starting URL: https://www.orangehrm.com/orangehrm-30-day-trial/

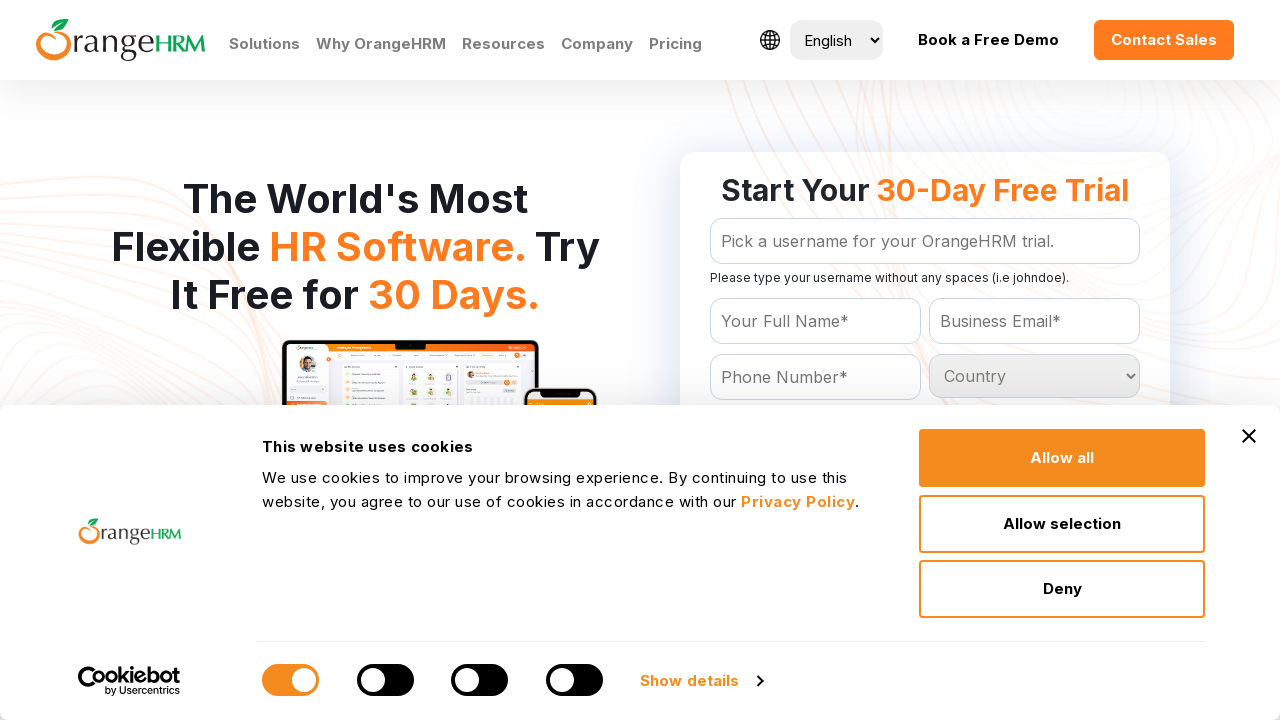

Navigated to OrangeHRM 30-day trial page
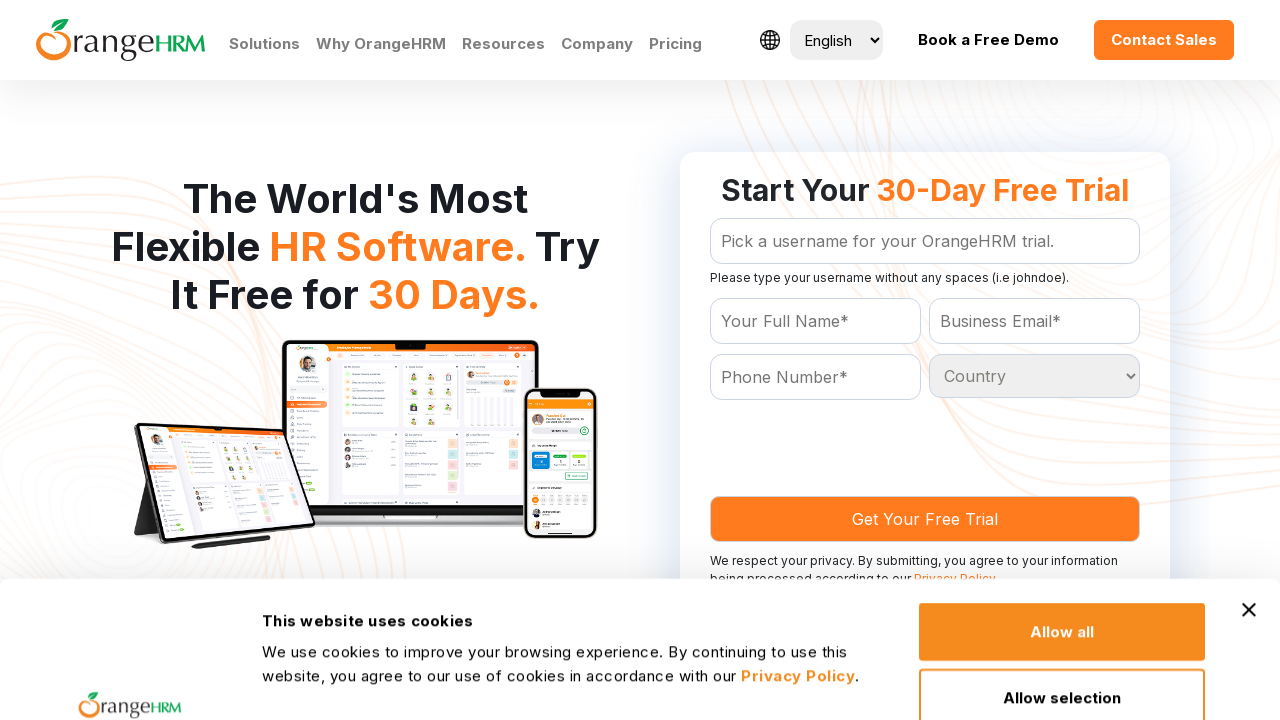

Located employees dropdown element
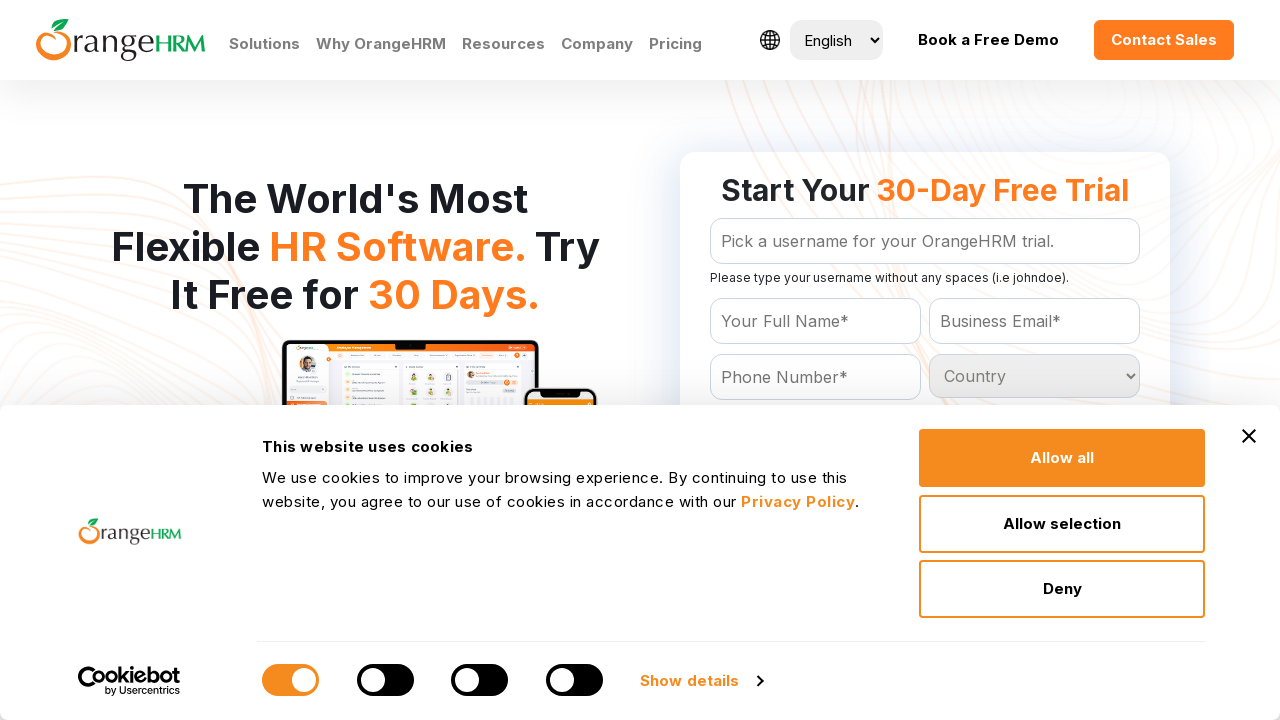

Retrieved employees dropdown options: 0 options found
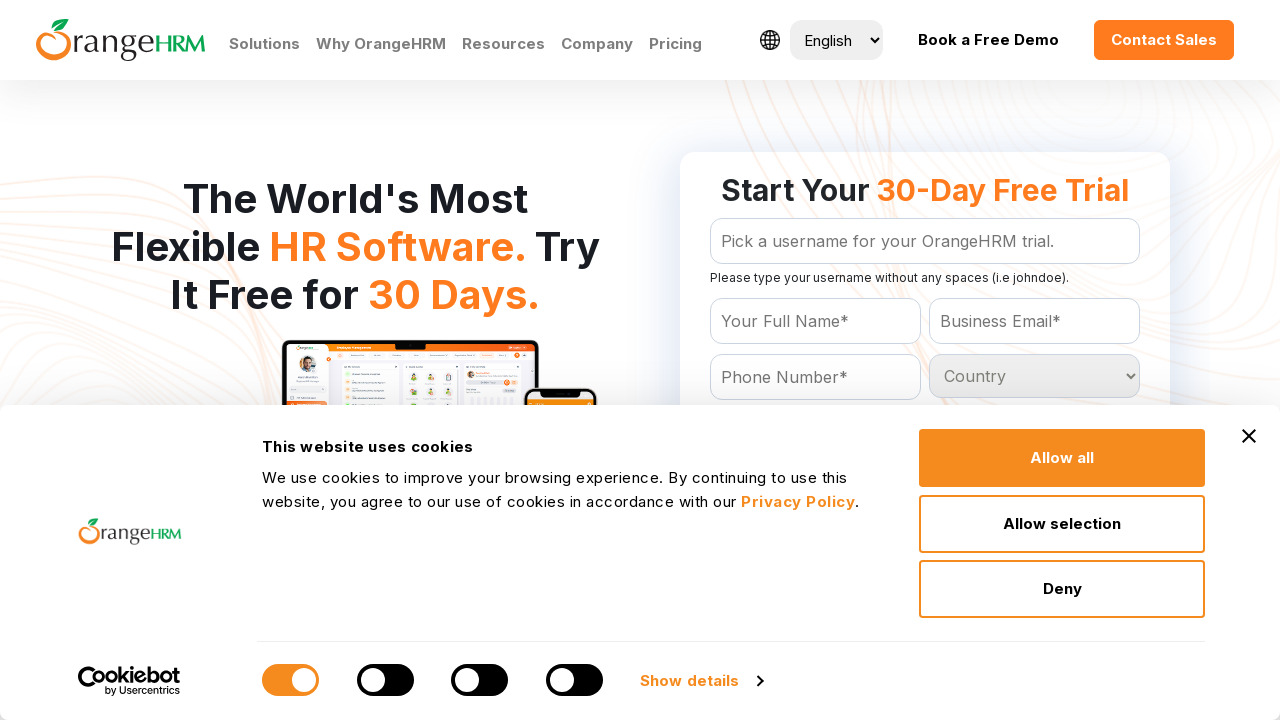

Located industries dropdown element
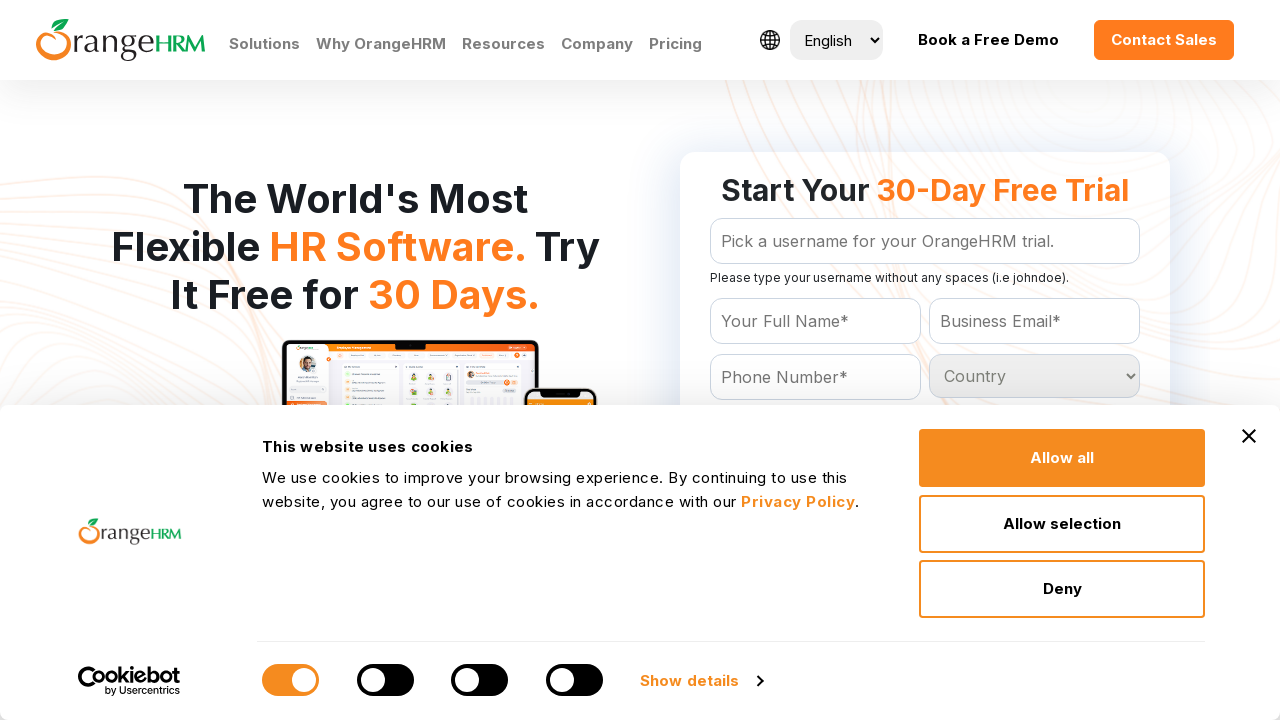

Retrieved industries dropdown options: 0 options found
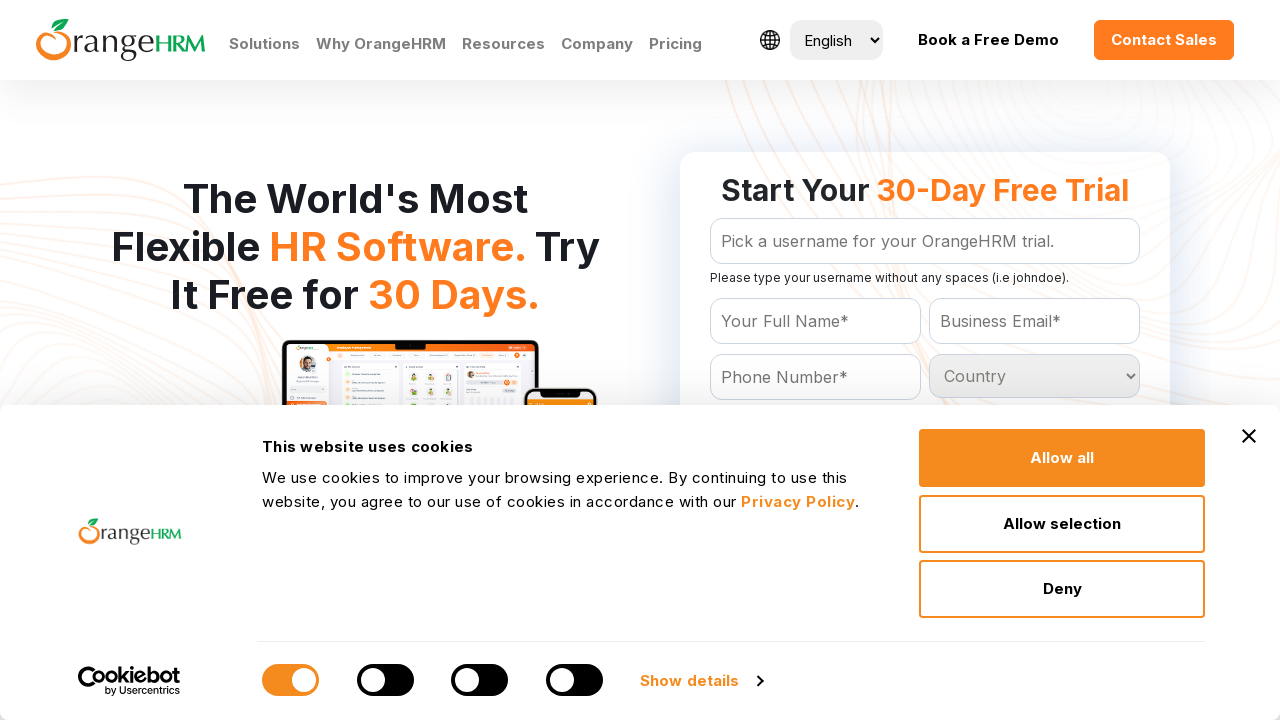

Located country dropdown element
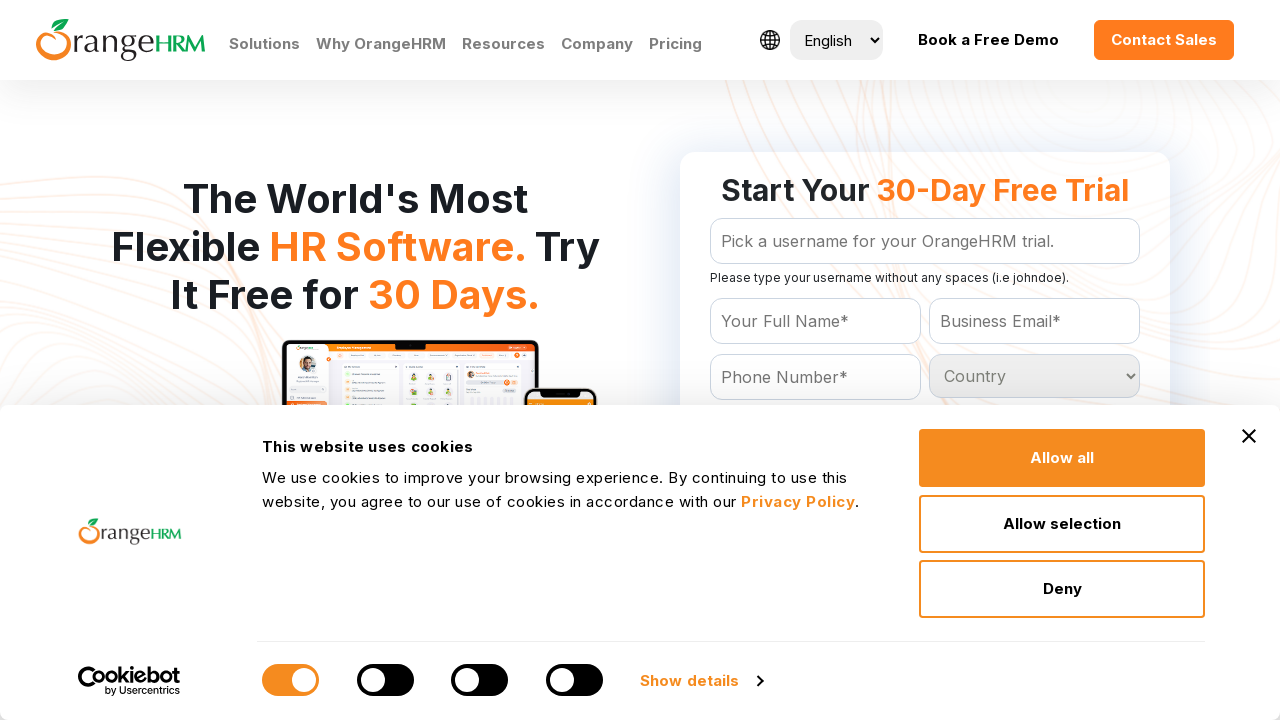

Retrieved country dropdown options: 0 options found
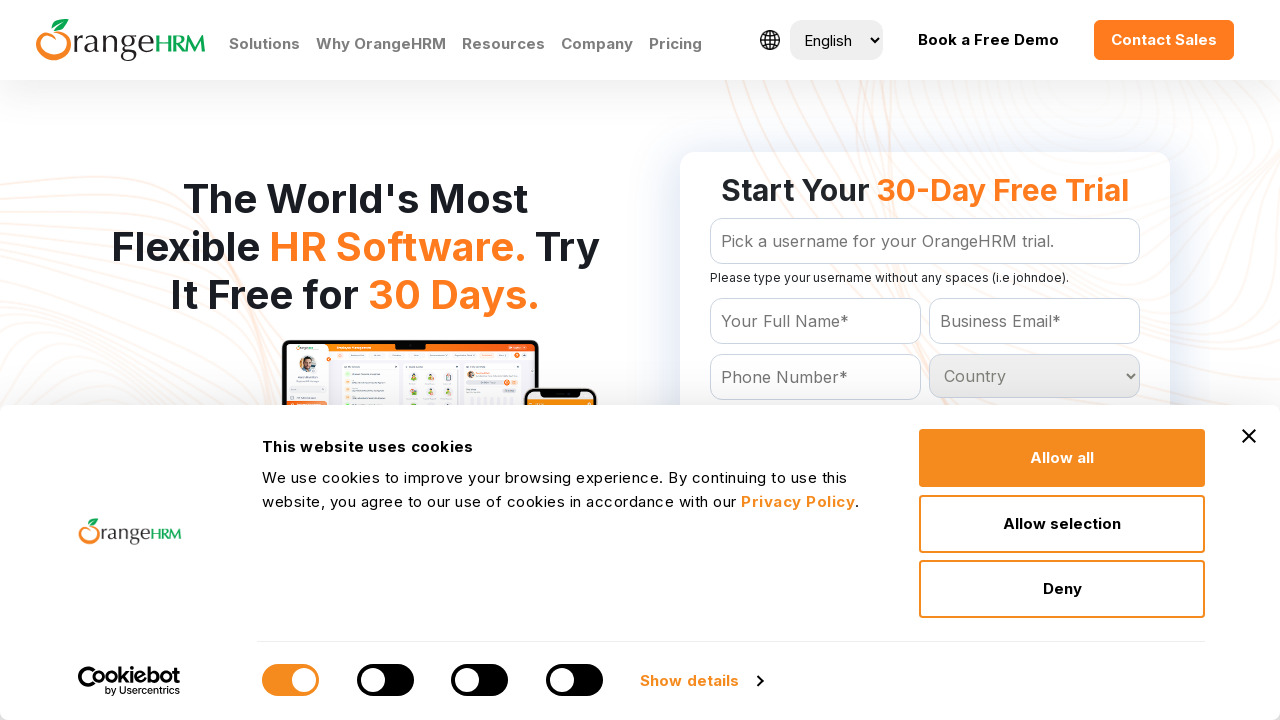

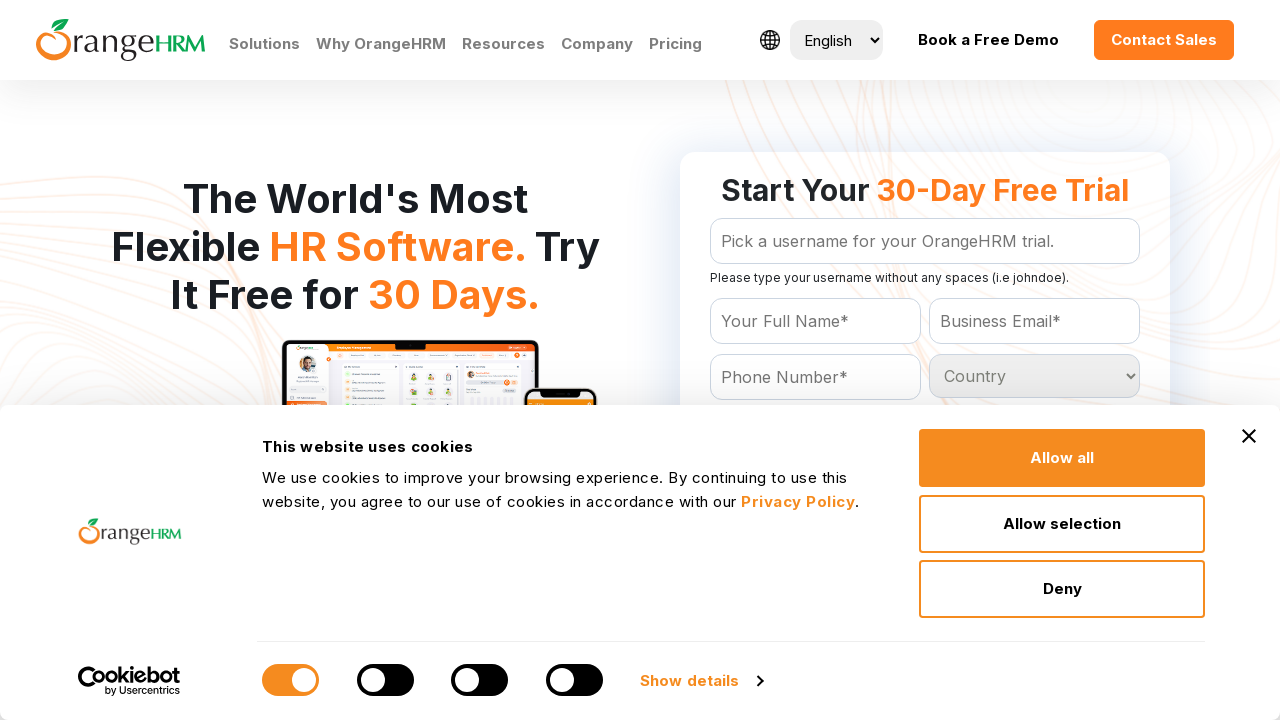